Tests checkbox functionality by clicking a checkbox, verifying it's selected, then unchecking it and verifying it's deselected

Starting URL: https://rahulshettyacademy.com/AutomationPractice/

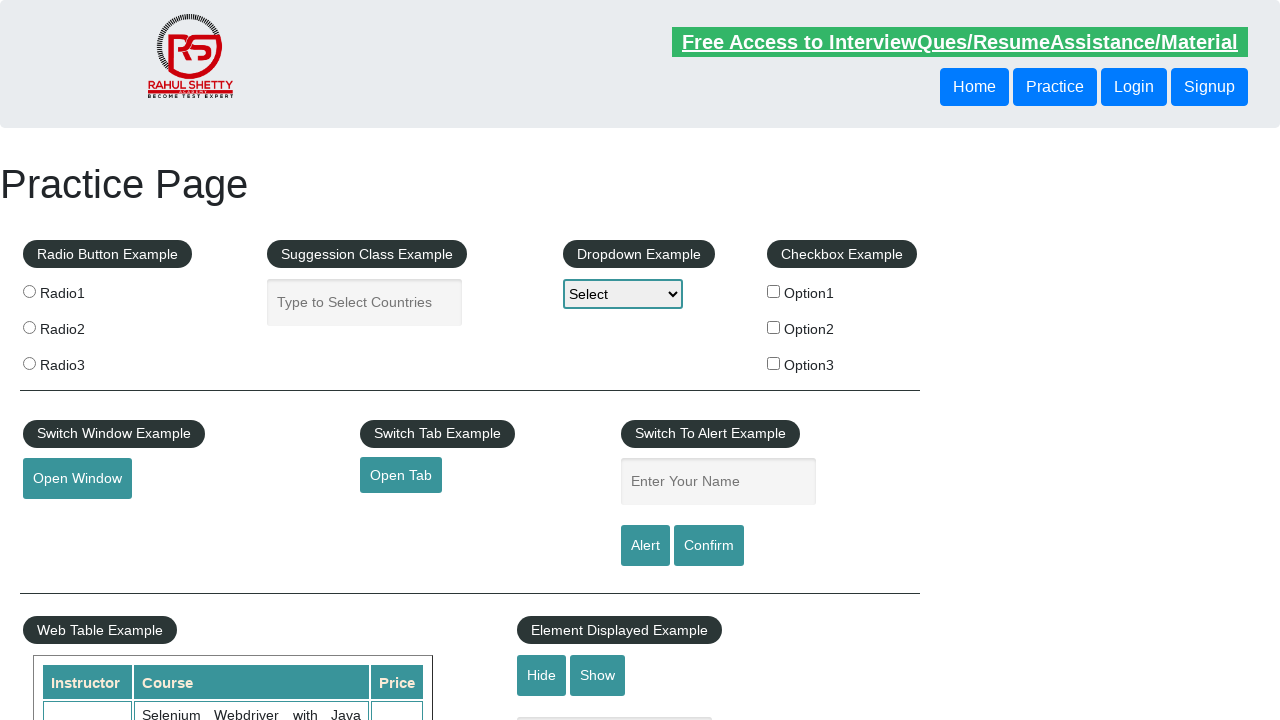

Clicked checkbox with id 'checkBoxOption1' to select it at (774, 291) on [id='checkBoxOption1']
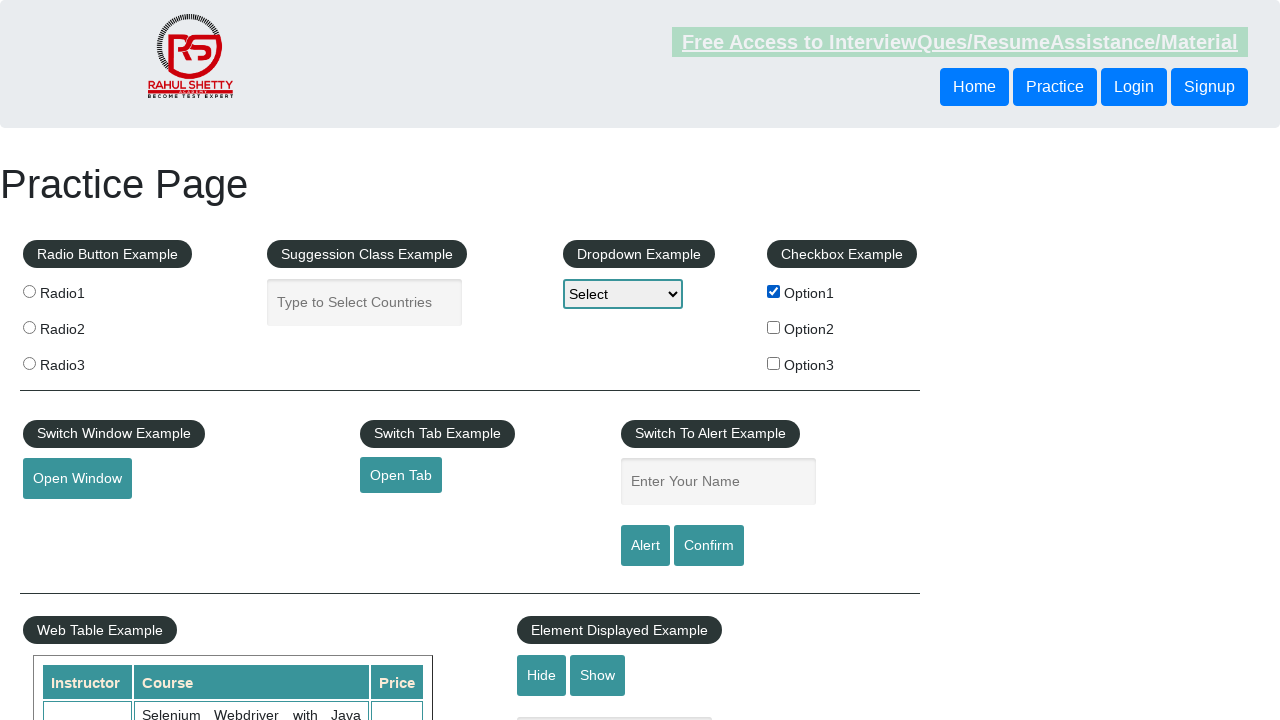

Verified checkbox is selected
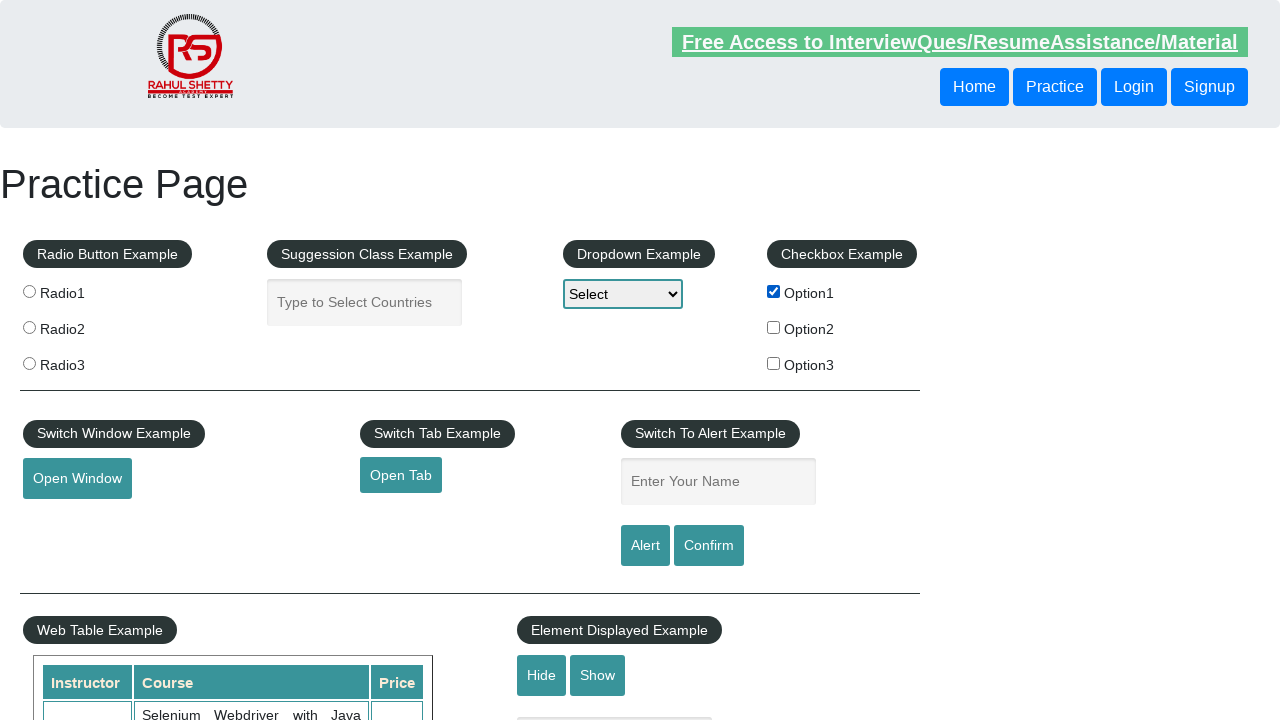

Clicked checkbox with id 'checkBoxOption1' again to deselect it at (774, 291) on [id='checkBoxOption1']
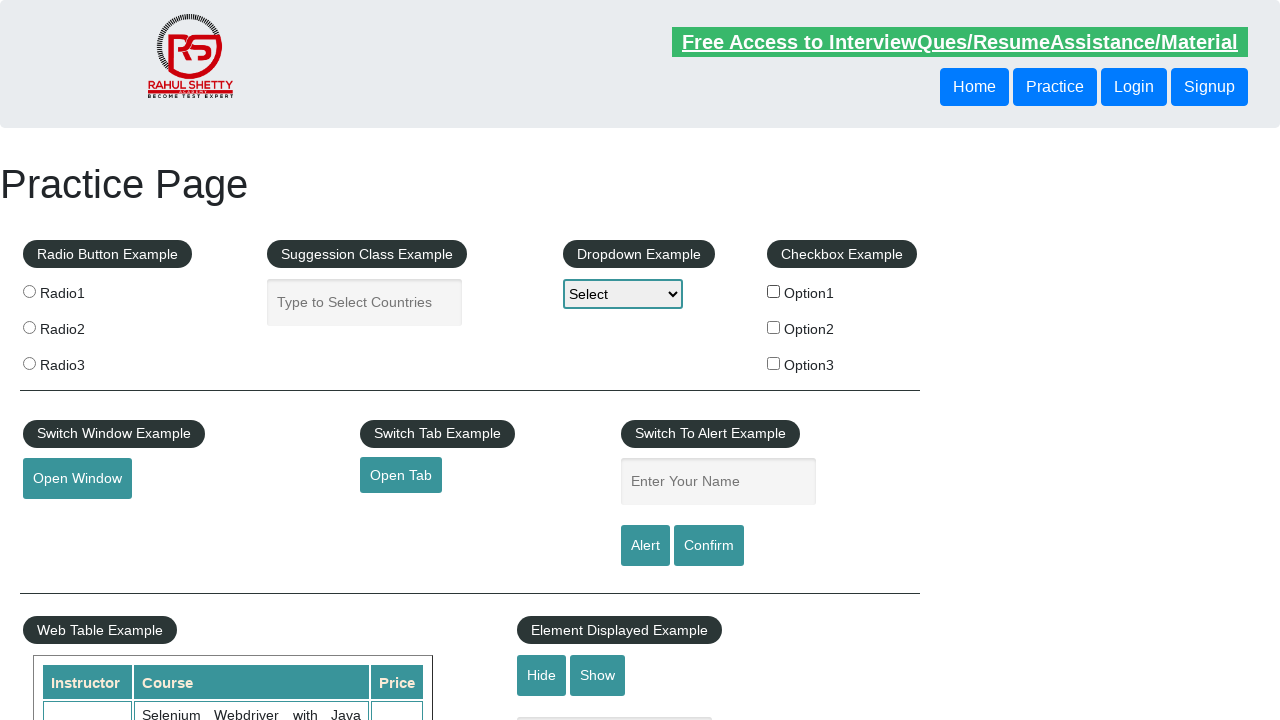

Verified checkbox is deselected
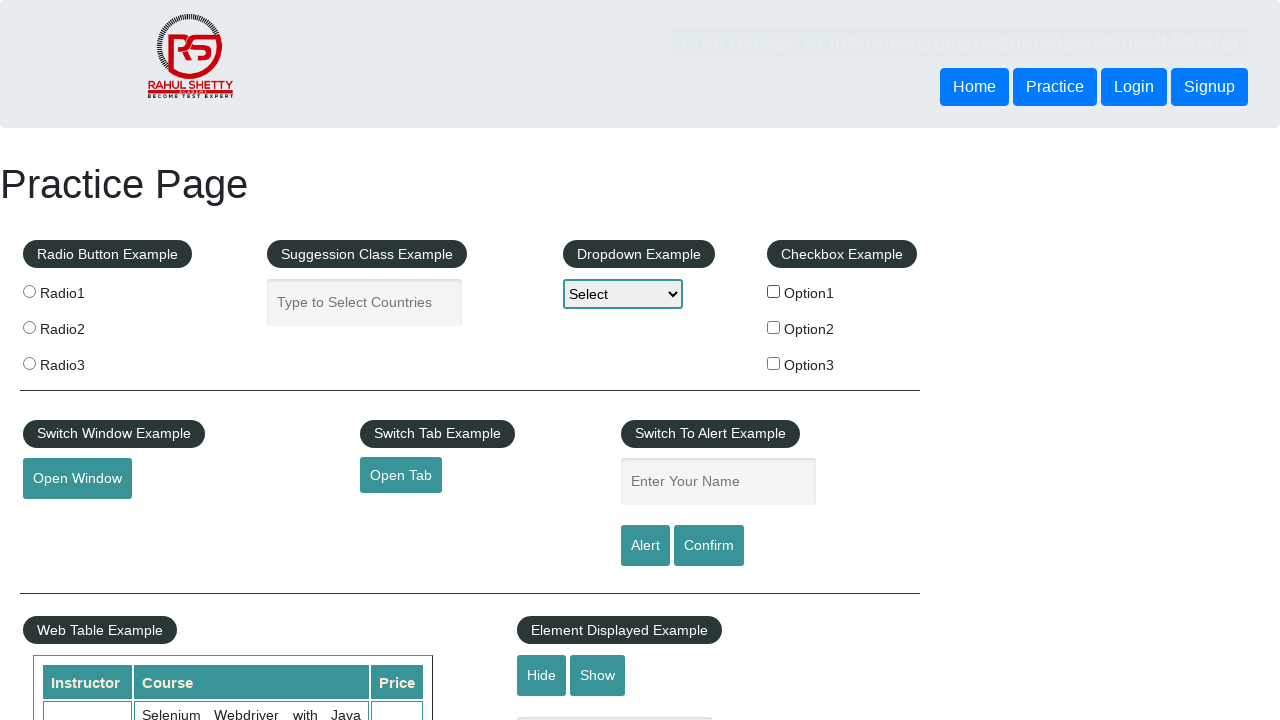

Counted total checkboxes on the page: 3
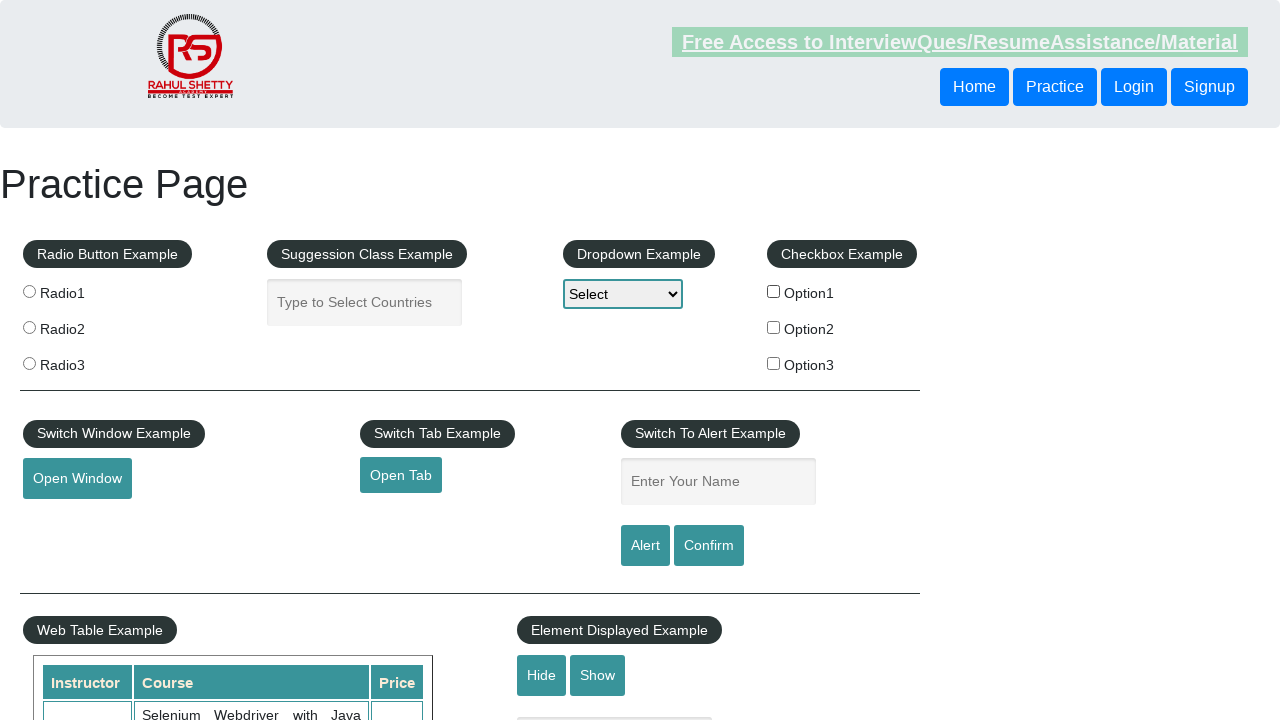

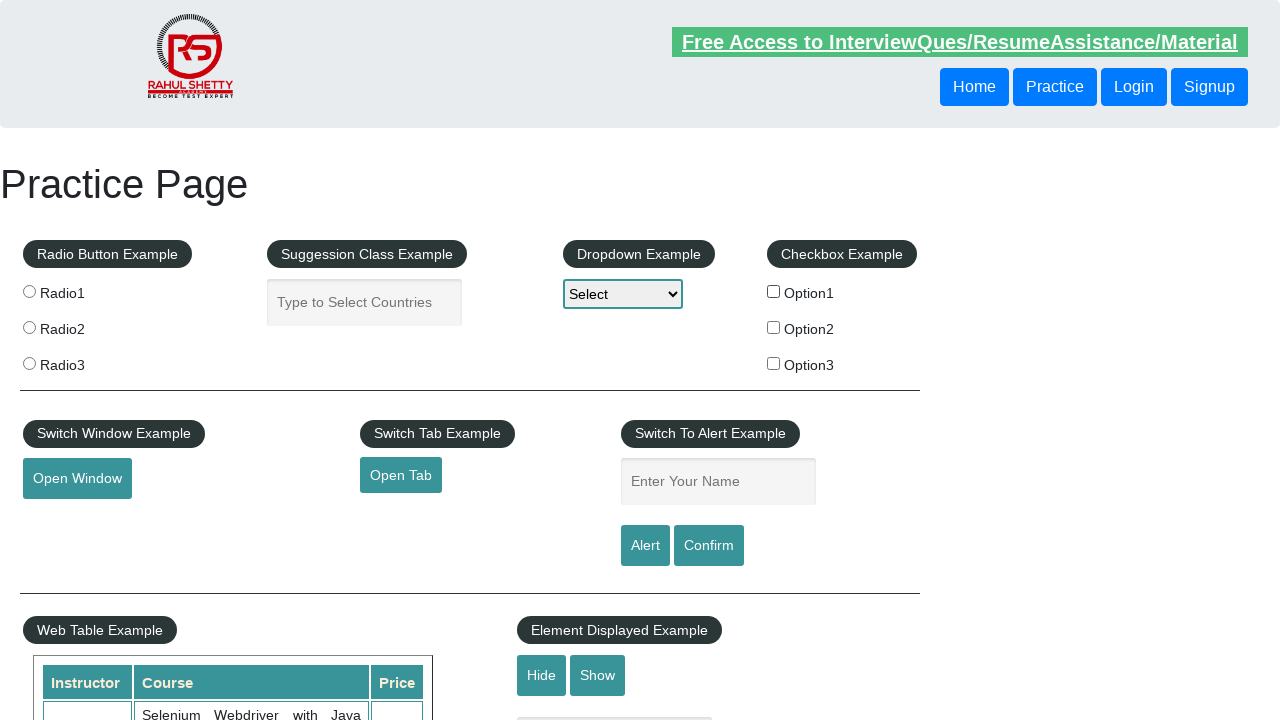